Tests window/tab switching and alert handling by opening a new tab, switching between tabs, and accepting an alert dialog

Starting URL: https://formy-project.herokuapp.com/switch-window

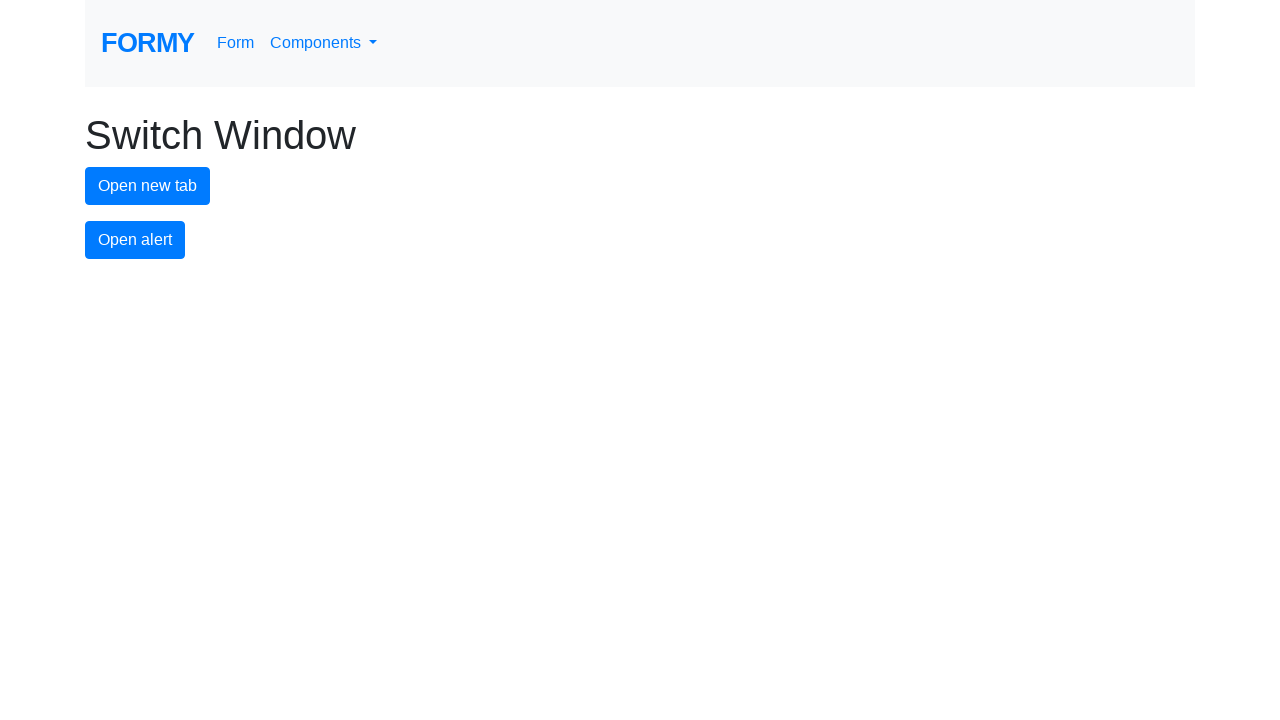

Clicked new tab button to open a new tab at (148, 186) on #new-tab-button
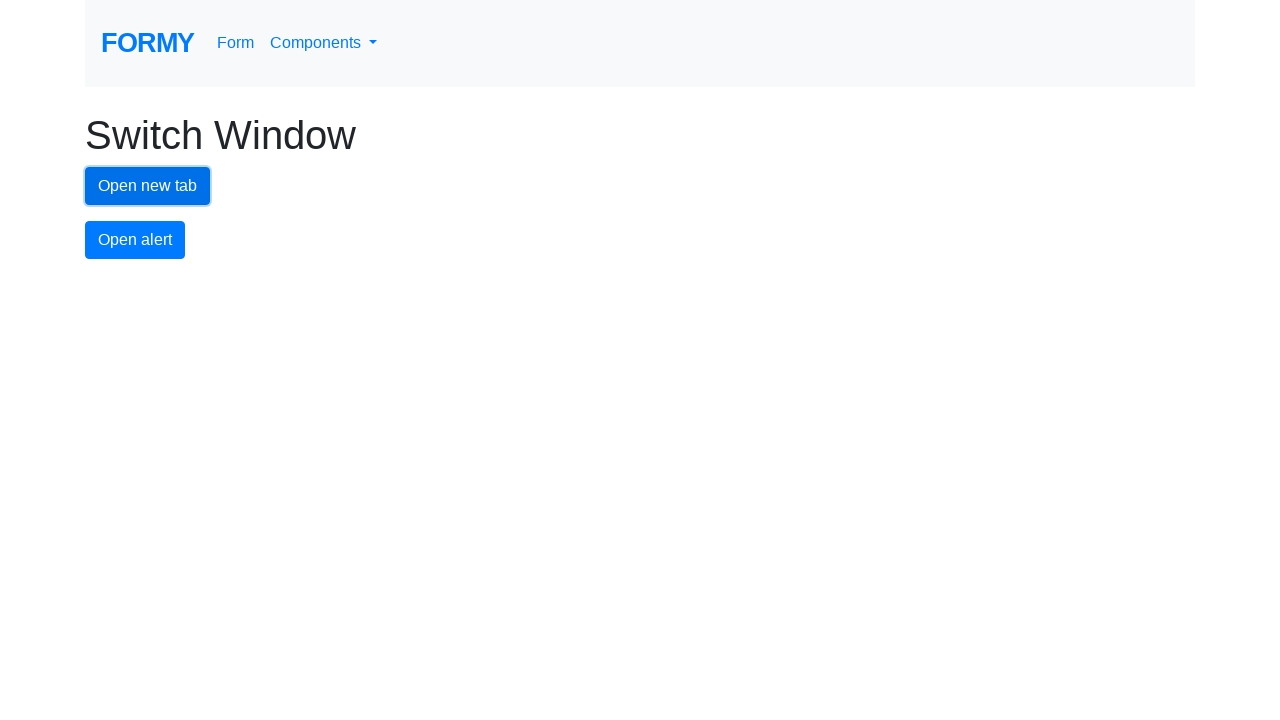

Waited for new tab to open
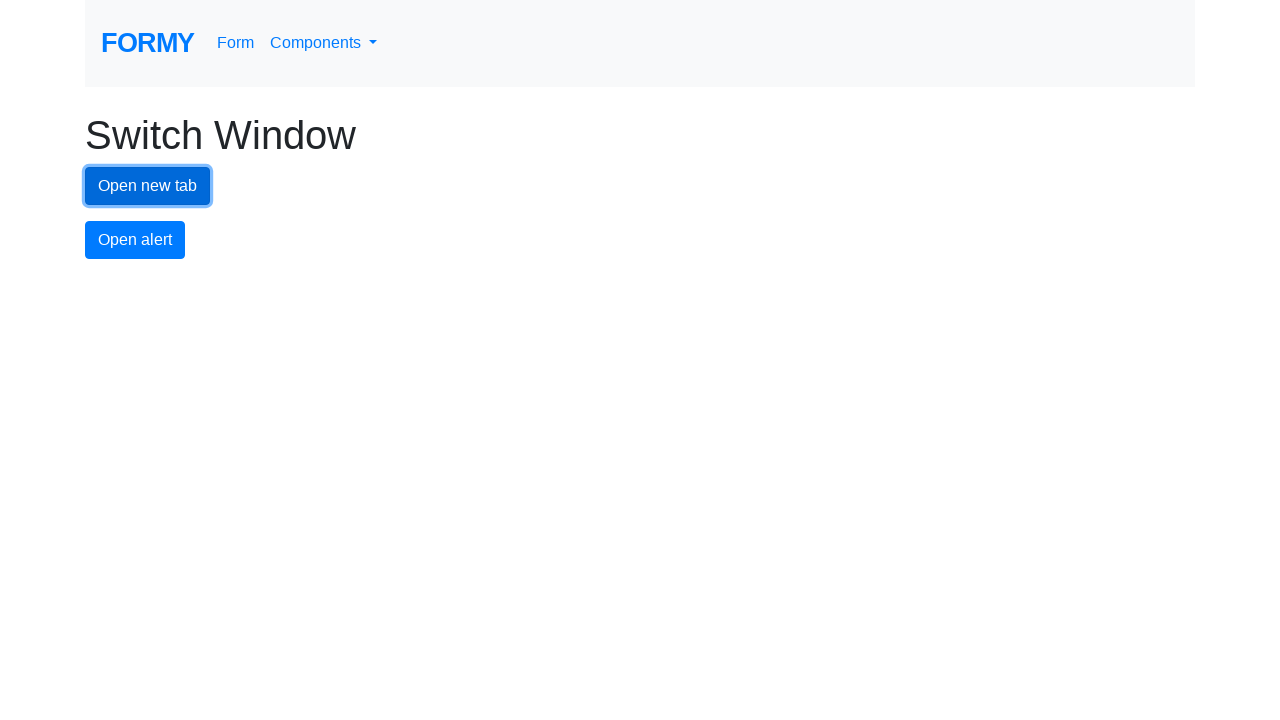

Clicked alert button on original tab at (135, 240) on #alert-button
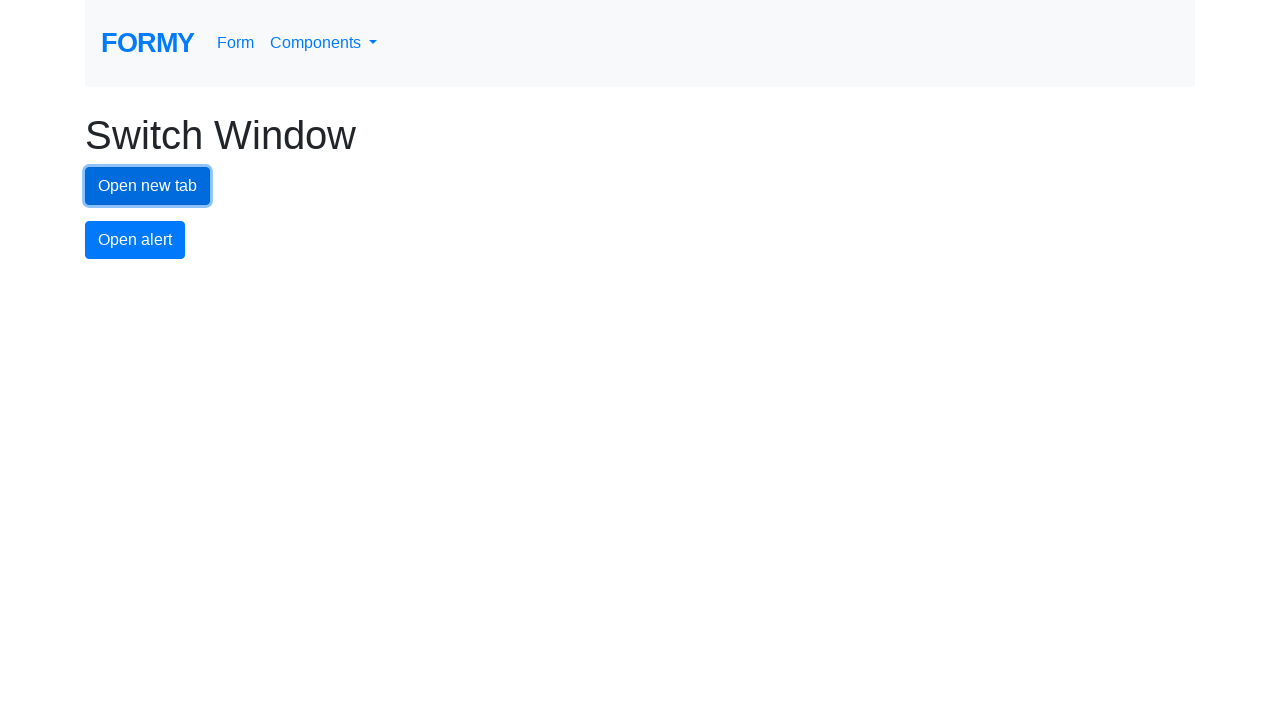

Set up dialog handler to accept alert
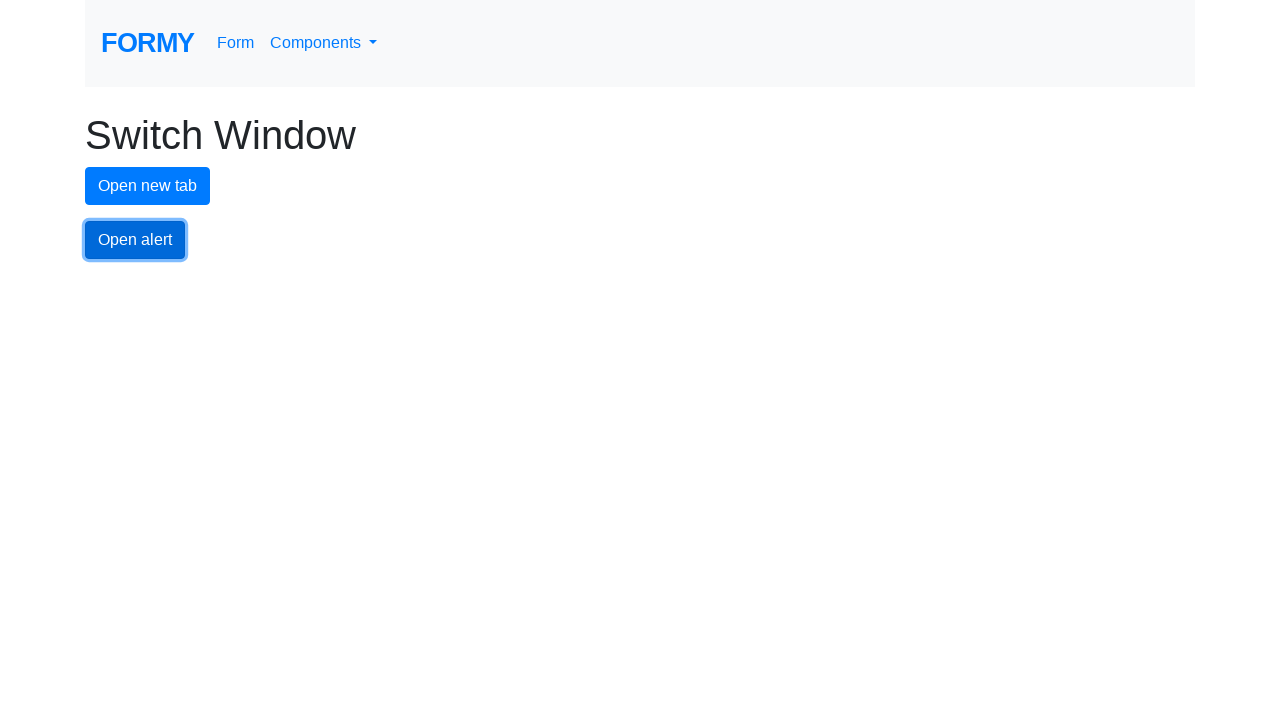

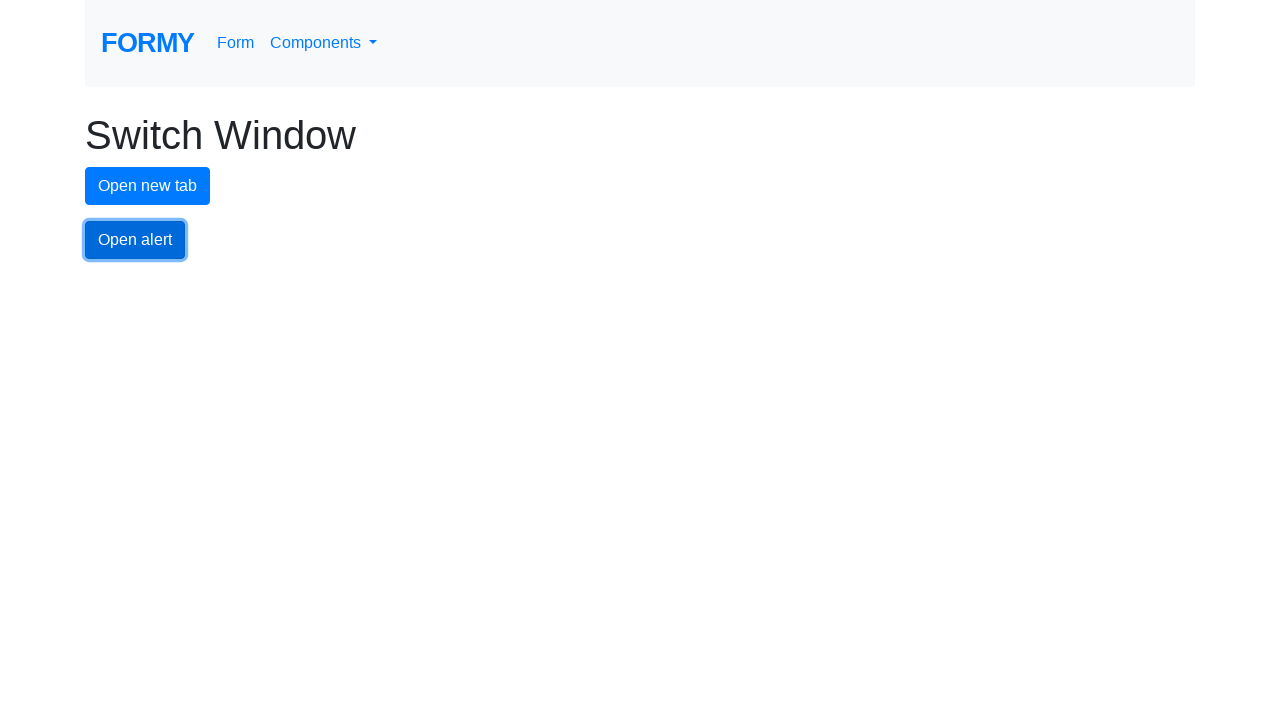